Tests frame handling by switching between multiple frames, filling text inputs in different frames, and clicking an element within a nested iframe

Starting URL: https://ui.vision/demo/webtest/frames/

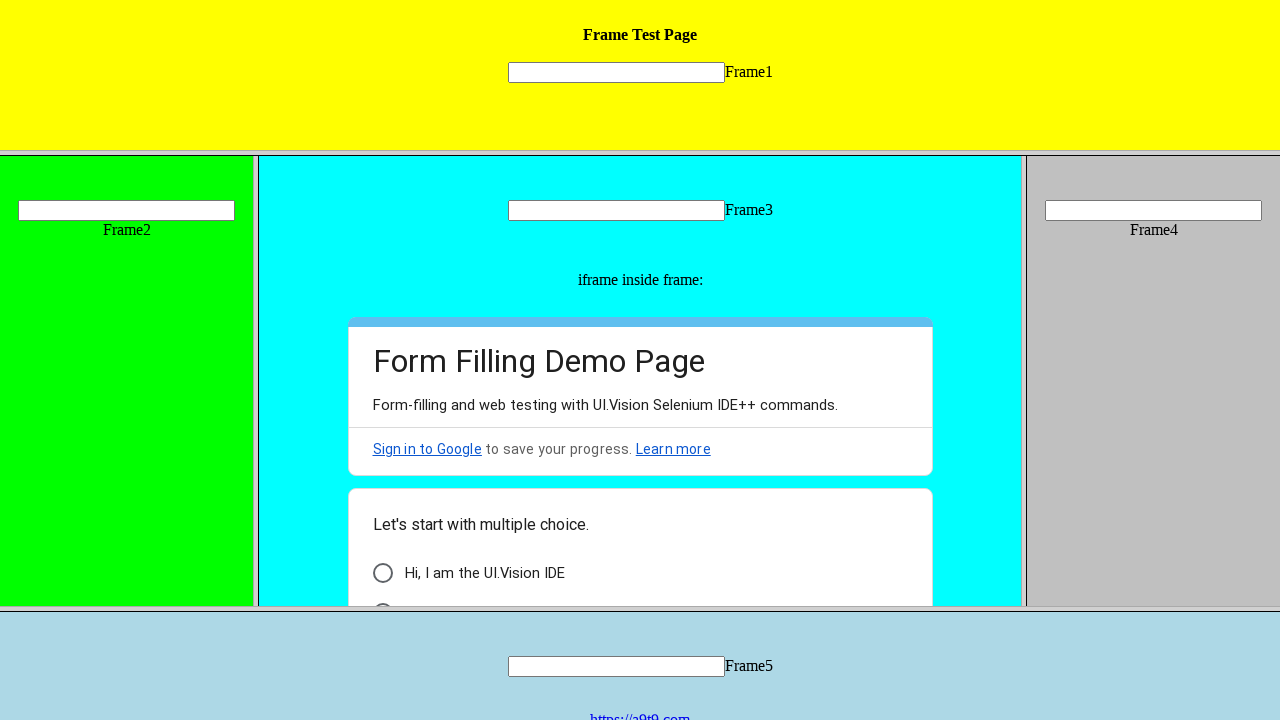

Located first frame with src='frame_1.html'
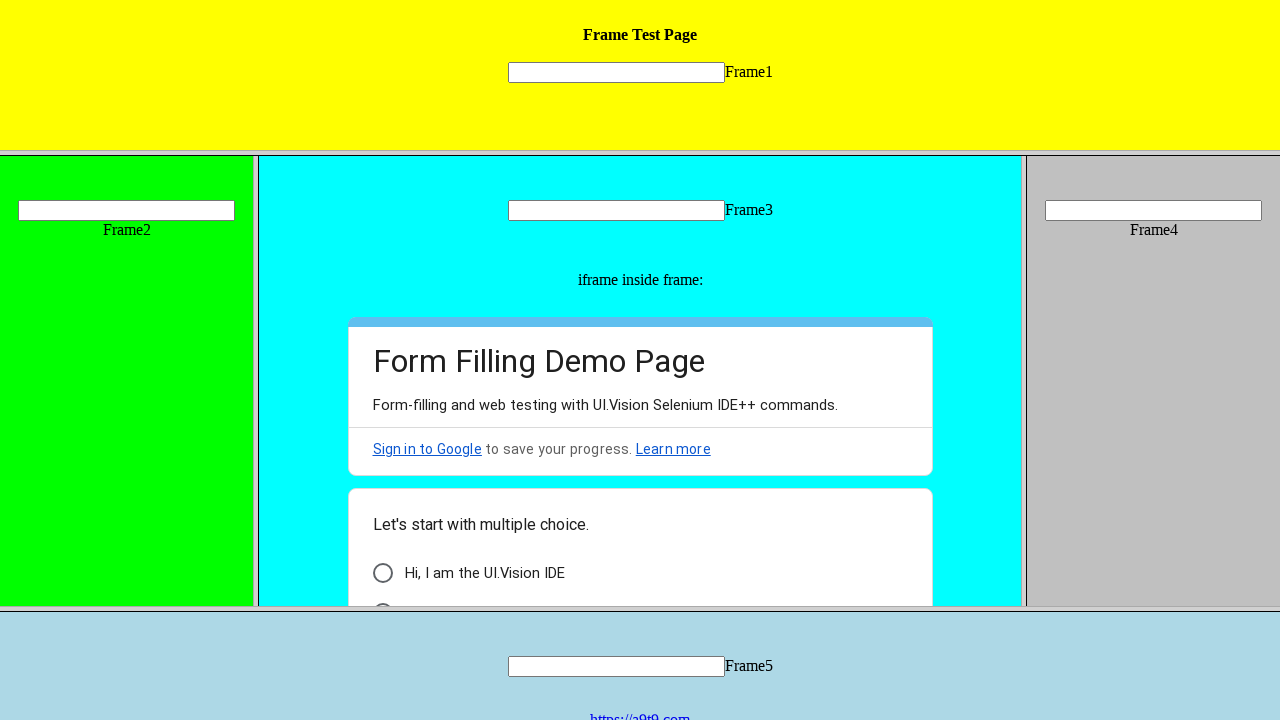

Filled text input in first frame with 'Test Page' on frame[src='frame_1.html'] >> internal:control=enter-frame >> input[name='mytext1
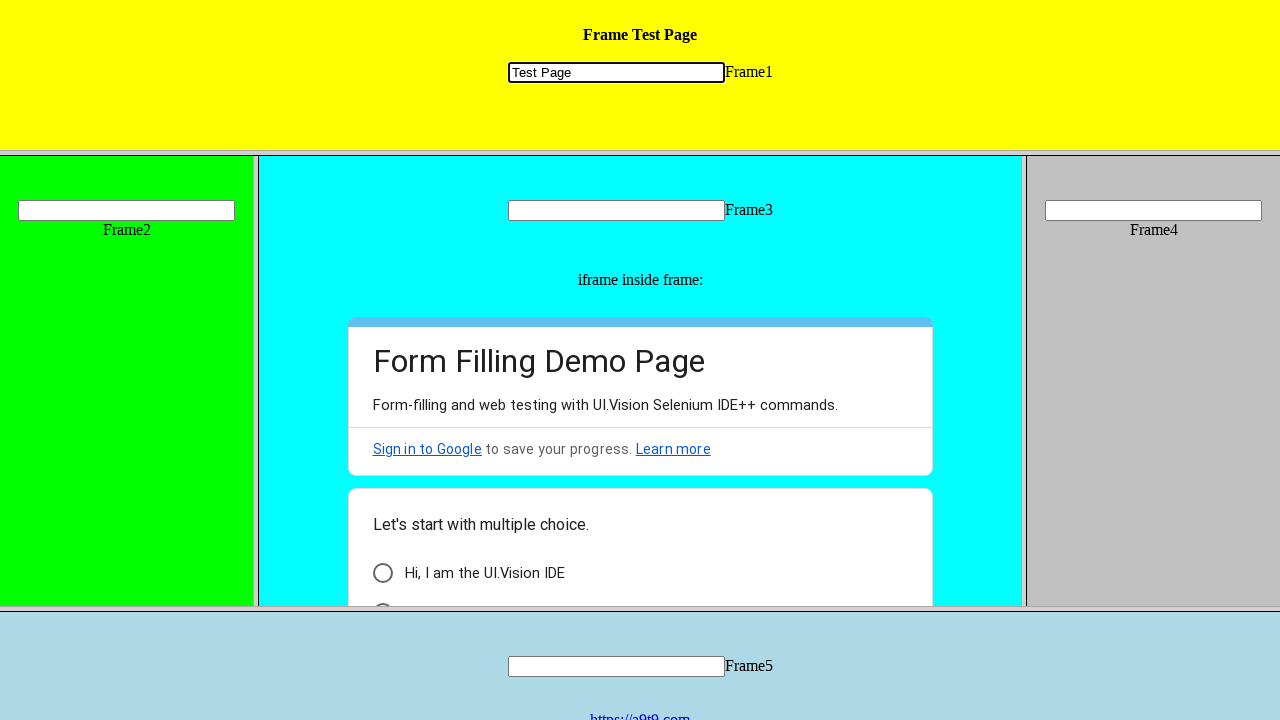

Located third frame with src='frame_3.html'
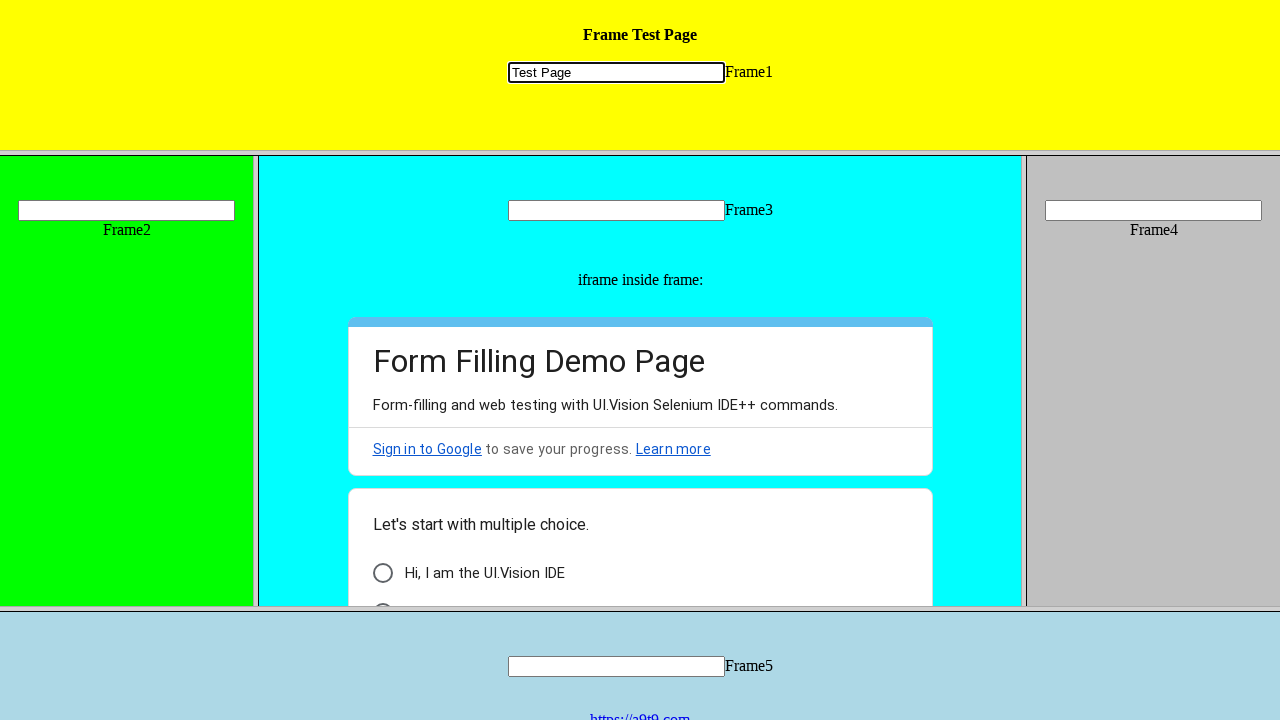

Filled text input in third frame with 'Welcome' on frame[src='frame_3.html'] >> internal:control=enter-frame >> input[name='mytext3
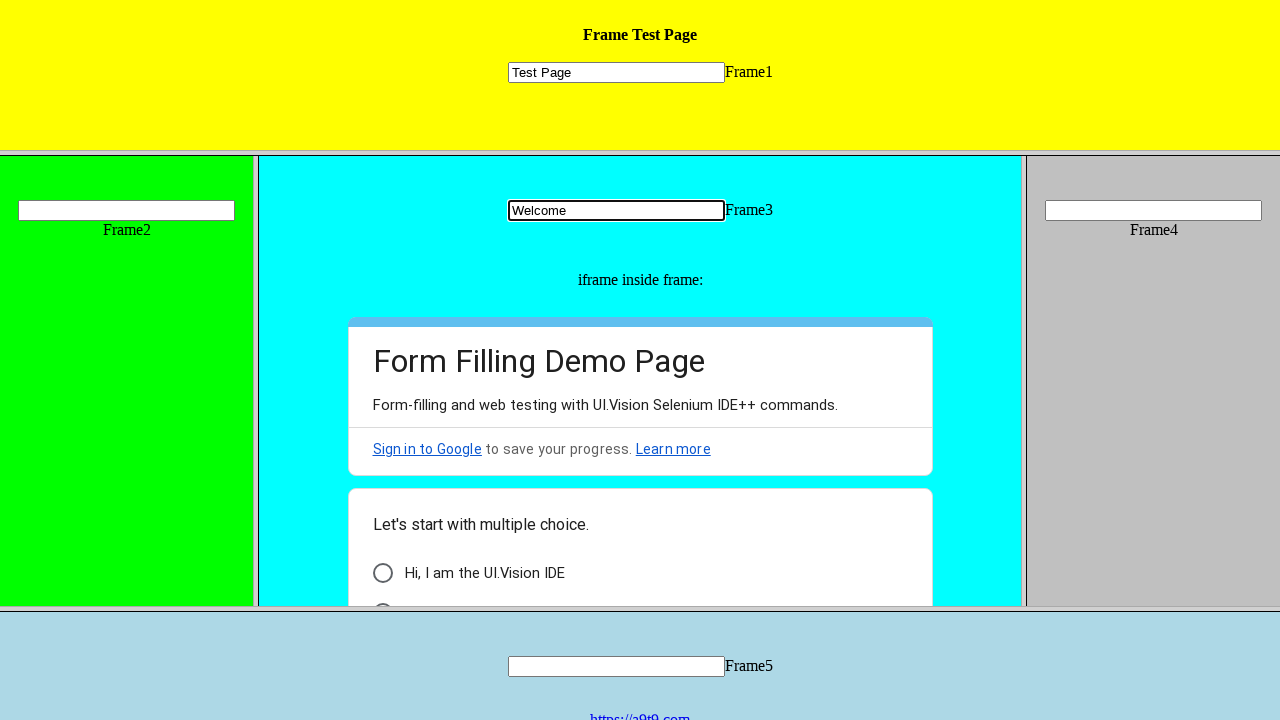

Located nested iframe within third frame
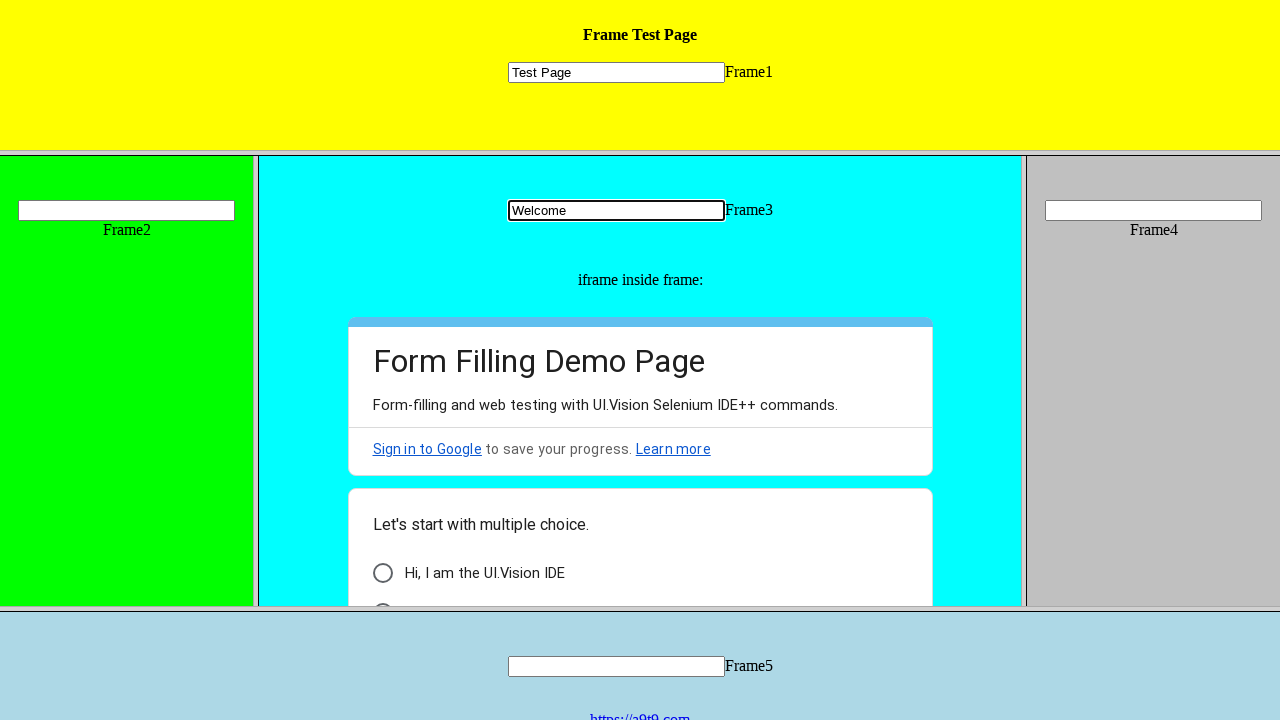

Clicked element with id='i9' in nested iframe at (382, 596) on frame[src='frame_3.html'] >> internal:control=enter-frame >> iframe >> nth=0 >> 
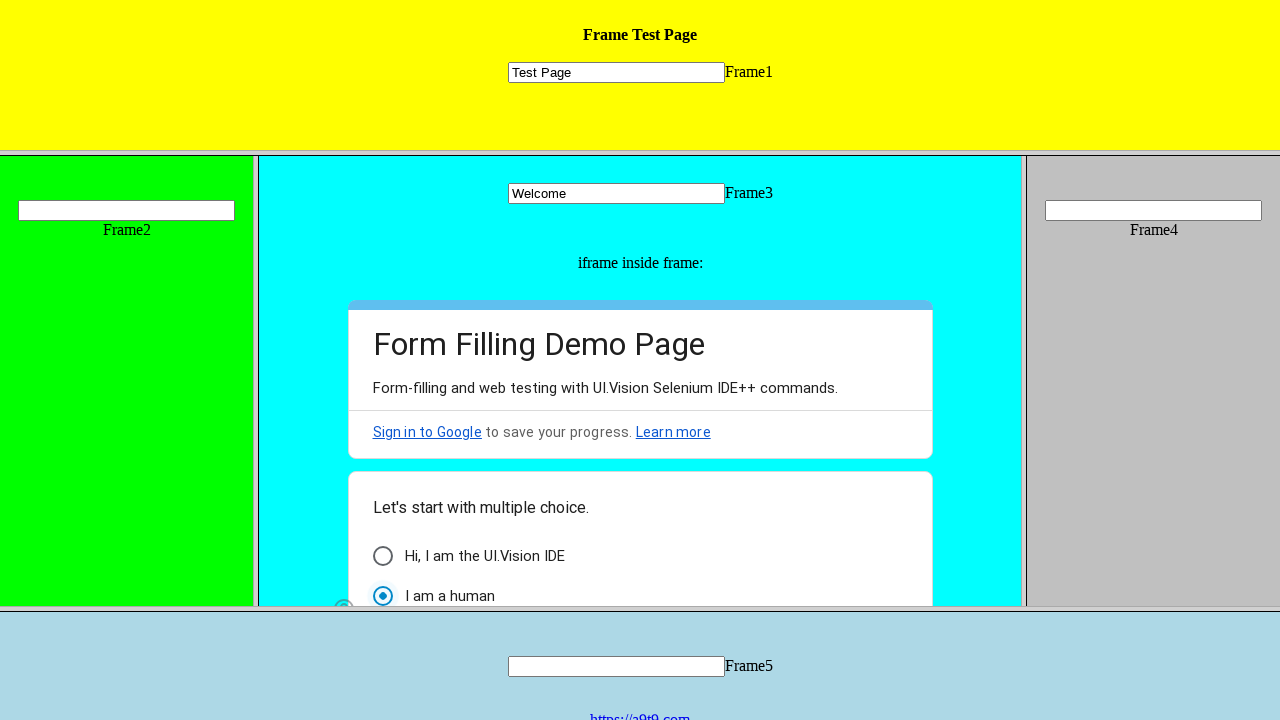

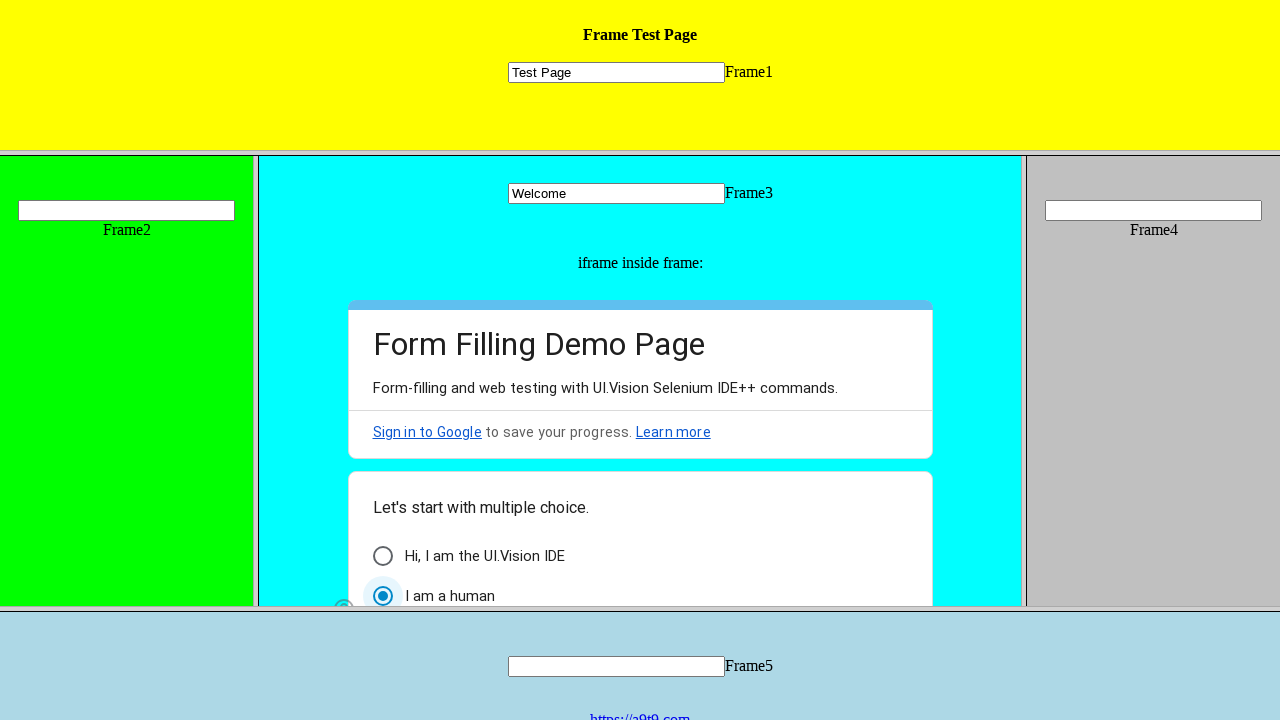